Tests color picker functionality by finding the color input element, changing its value to red using JavaScript execution, and verifying the color was successfully changed.

Starting URL: https://bonigarcia.dev/selenium-webdriver-java/web-form.html

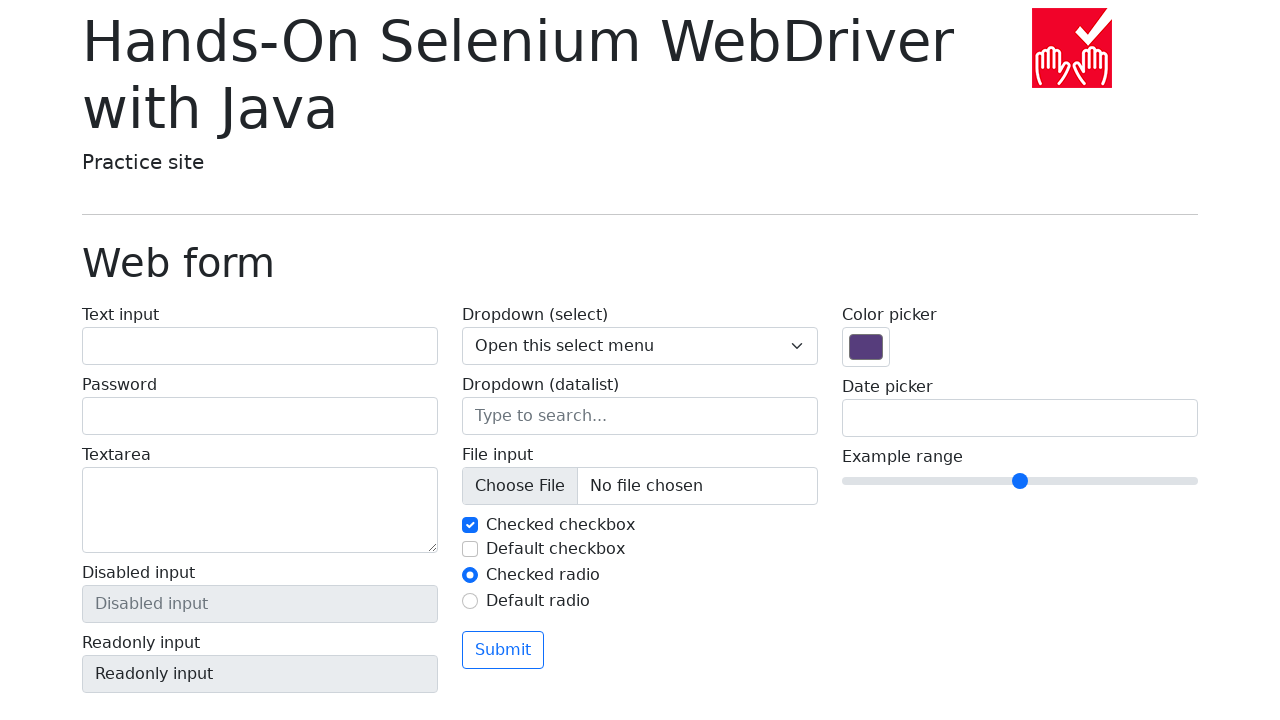

Navigated to web form page
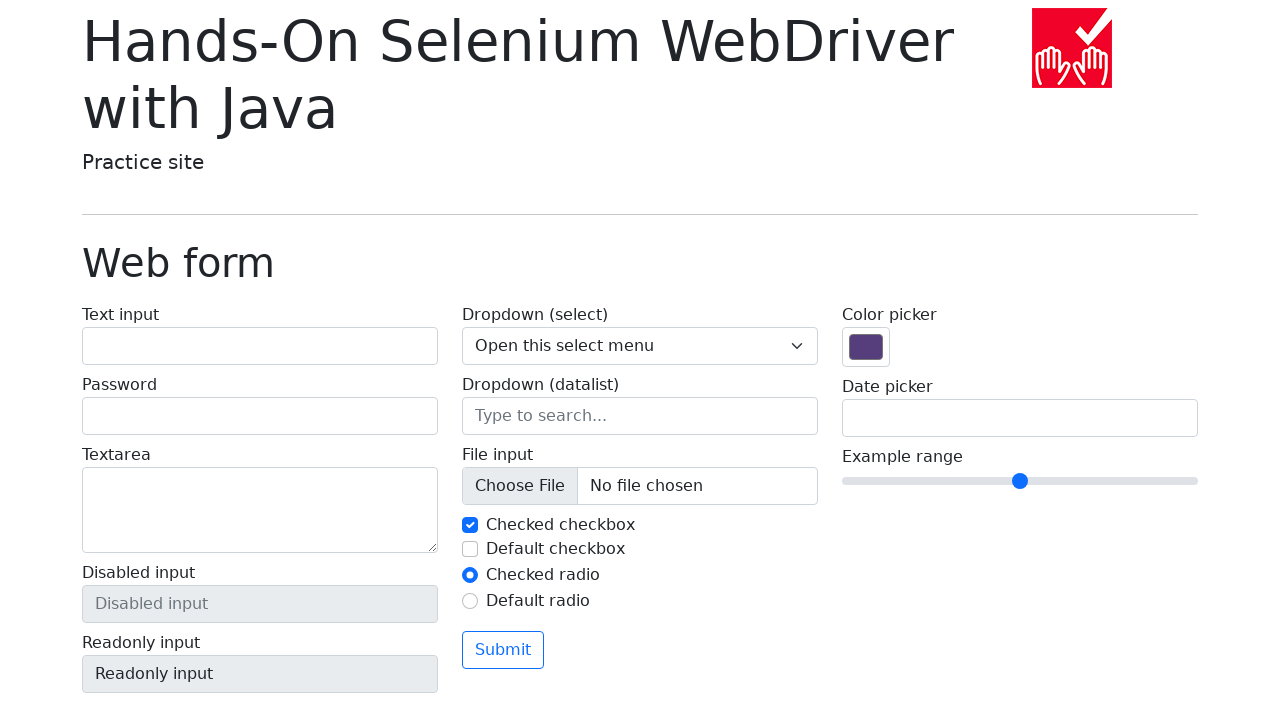

Located color picker input element
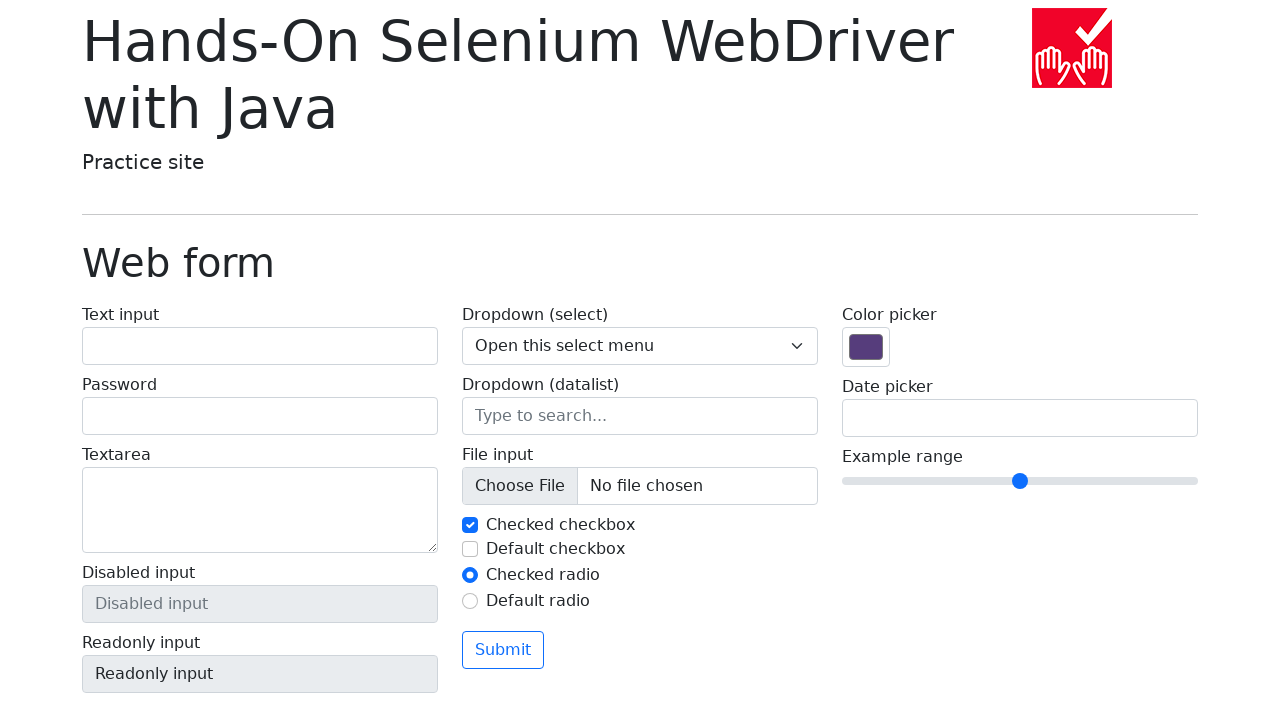

Retrieved initial color value: #563d7c
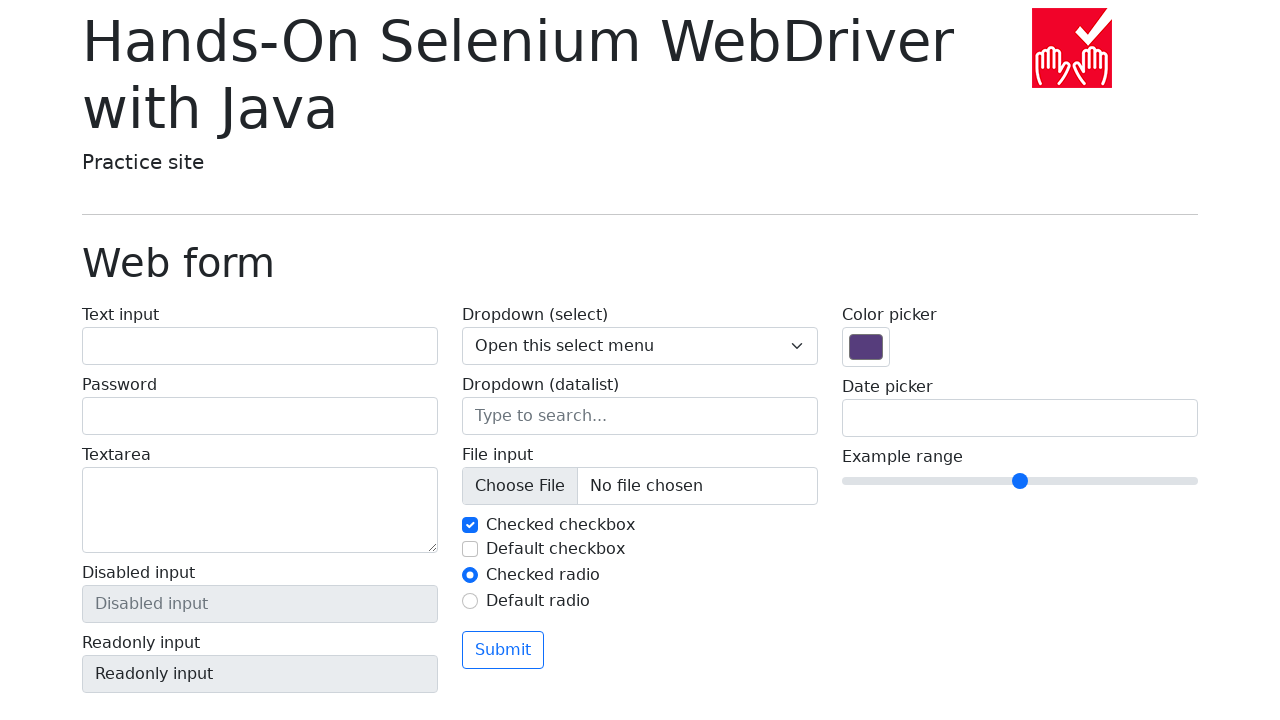

Changed color picker value to #ff0000 using JavaScript
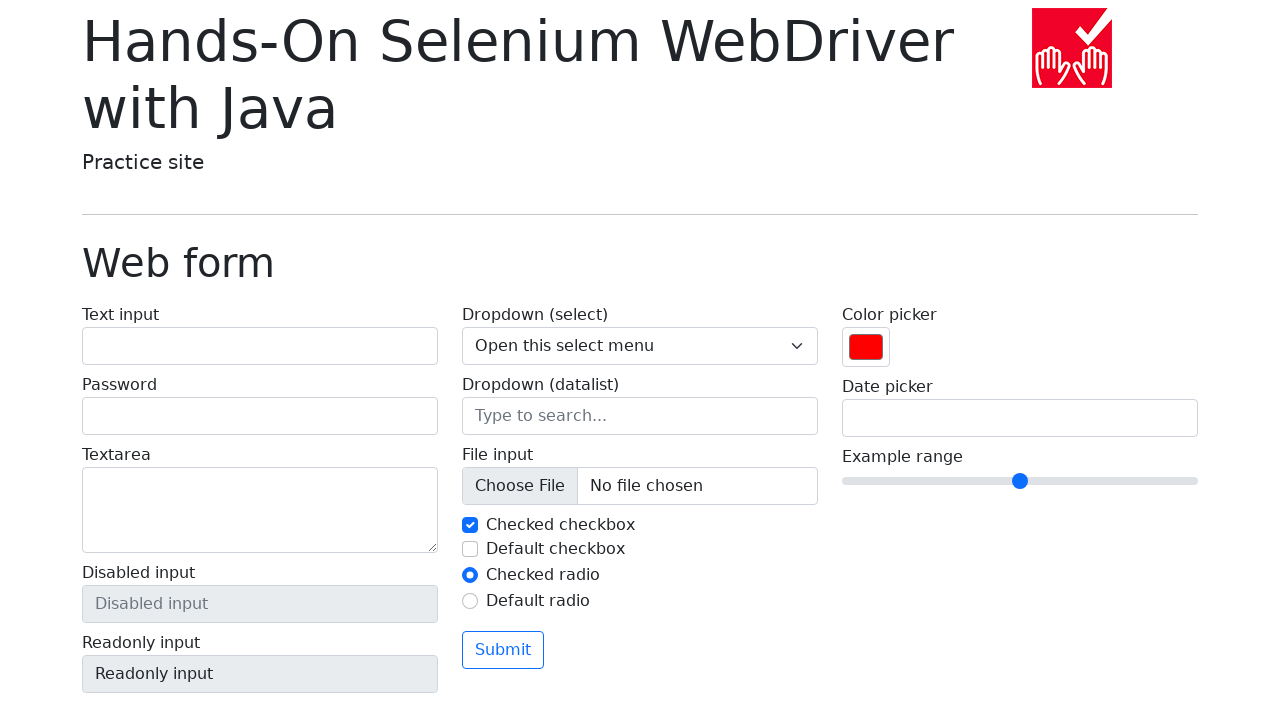

Verified final color value: #ff0000
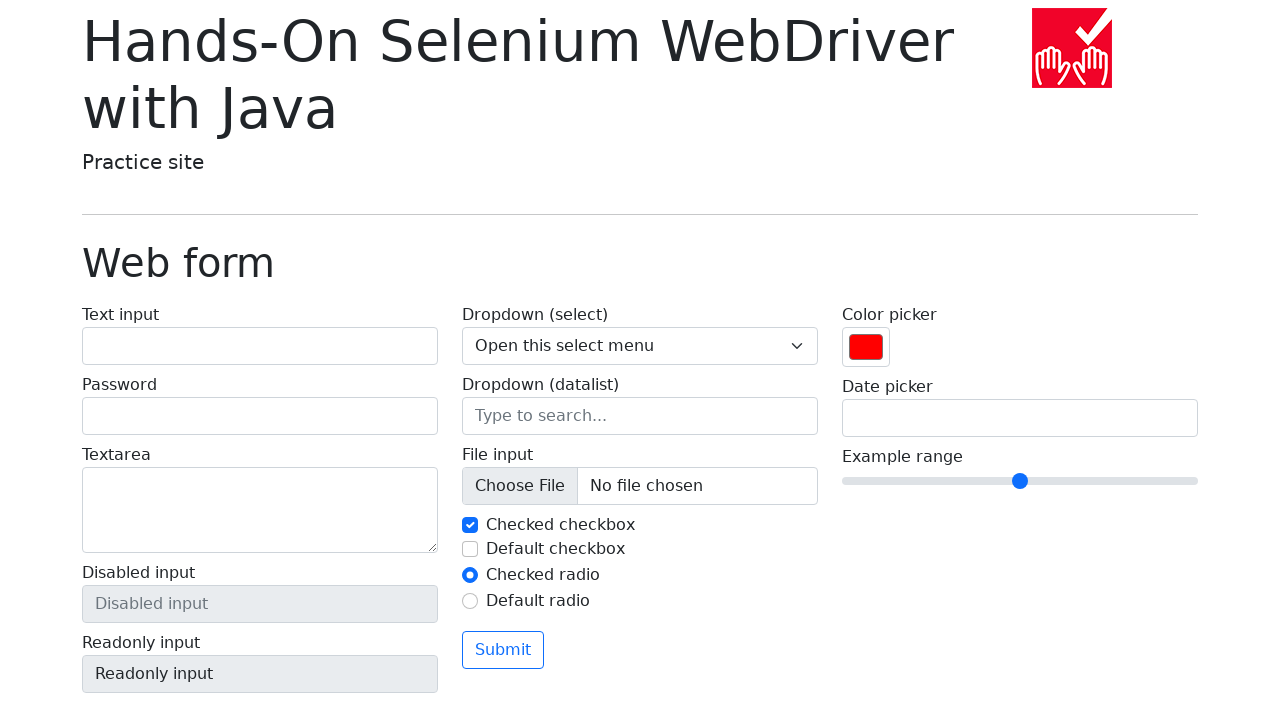

Waited 1 second to observe color change
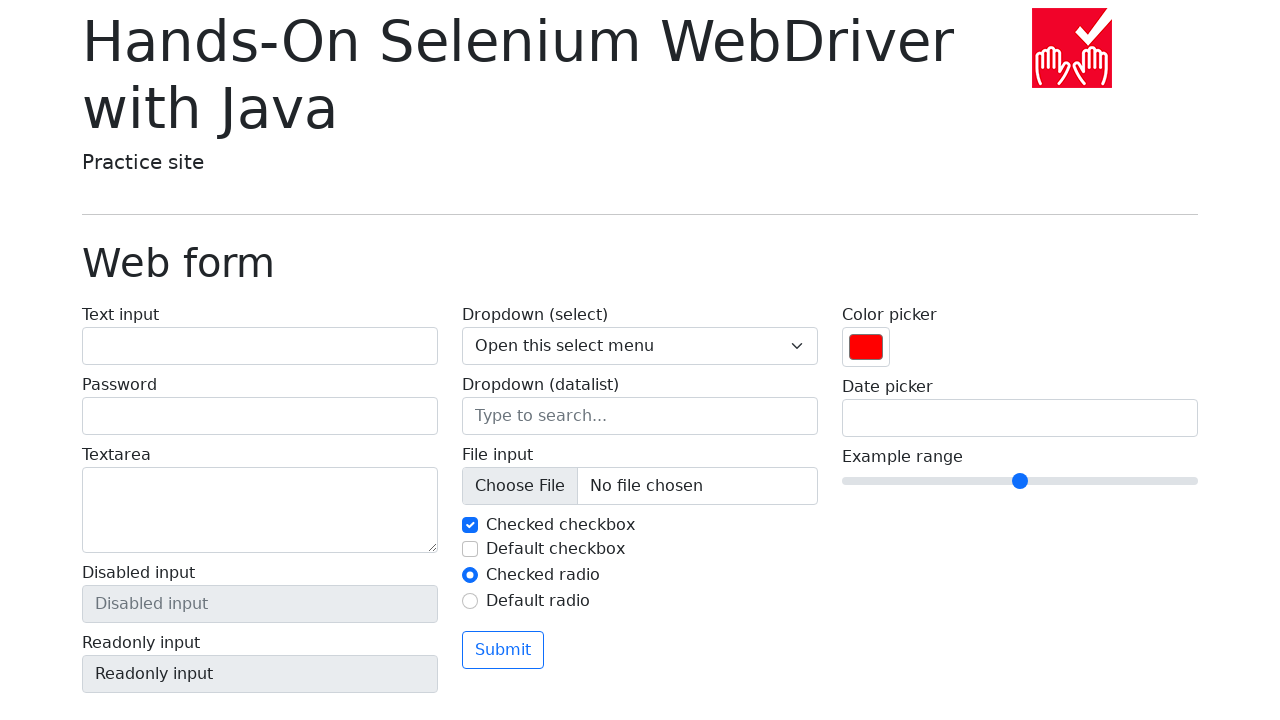

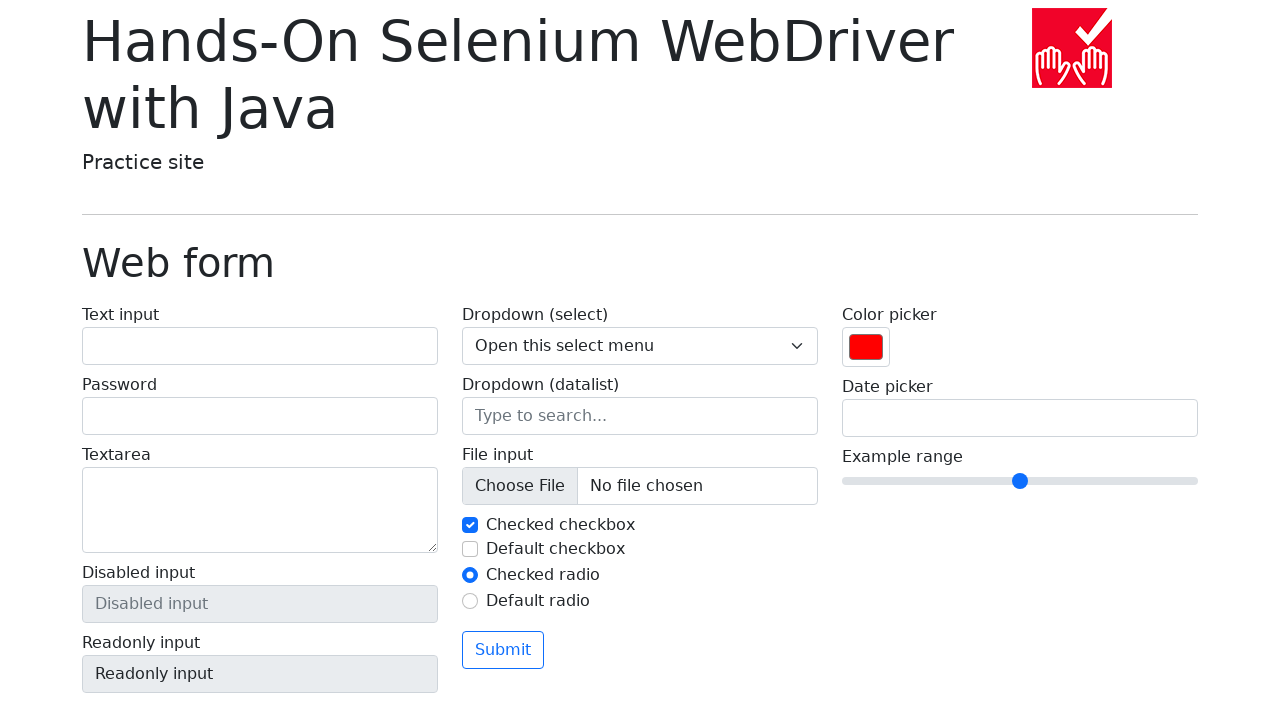